Tests date selection on a calendar by clicking on date 7 and verifying it becomes selected

Starting URL: https://demos.telerik.com/aspnet-ajax/ajaxloadingpanel/functionality/explicit-show-hide/defaultcs.aspx

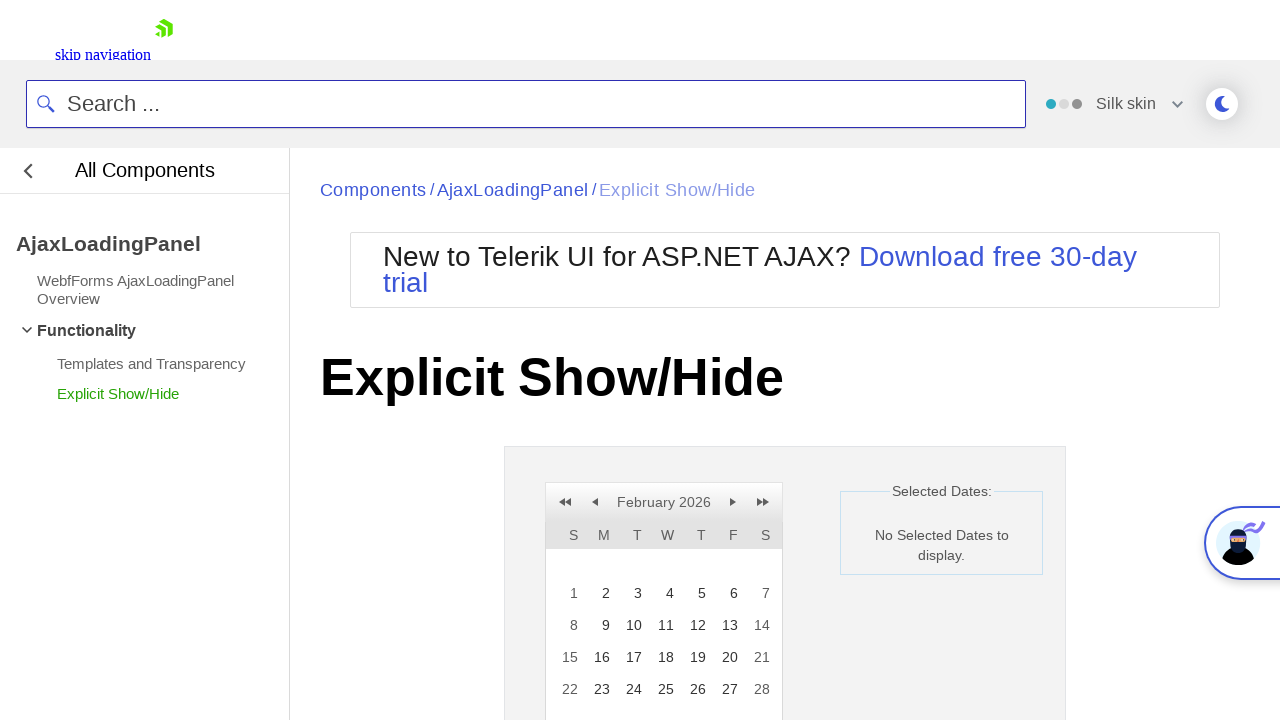

Clicked on date 7 in the calendar at (760, 593) on xpath=//a[text() = '7']
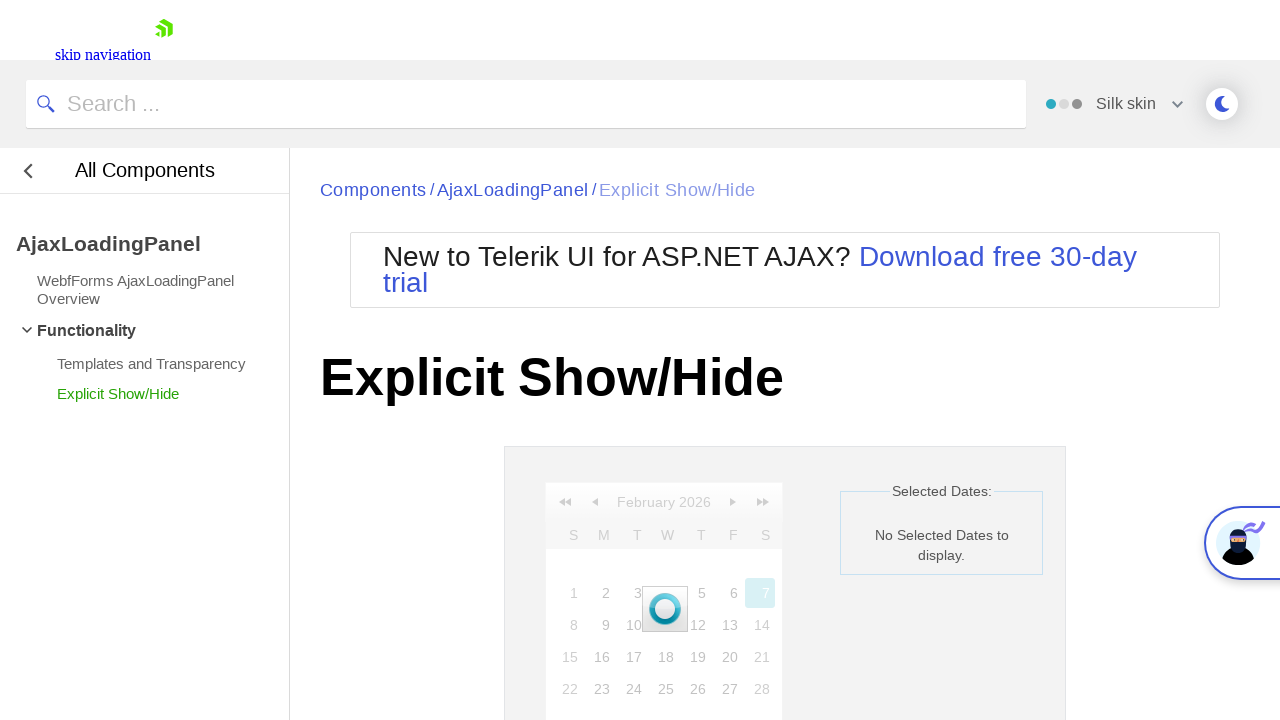

Date 7 confirmed as selected in calendar
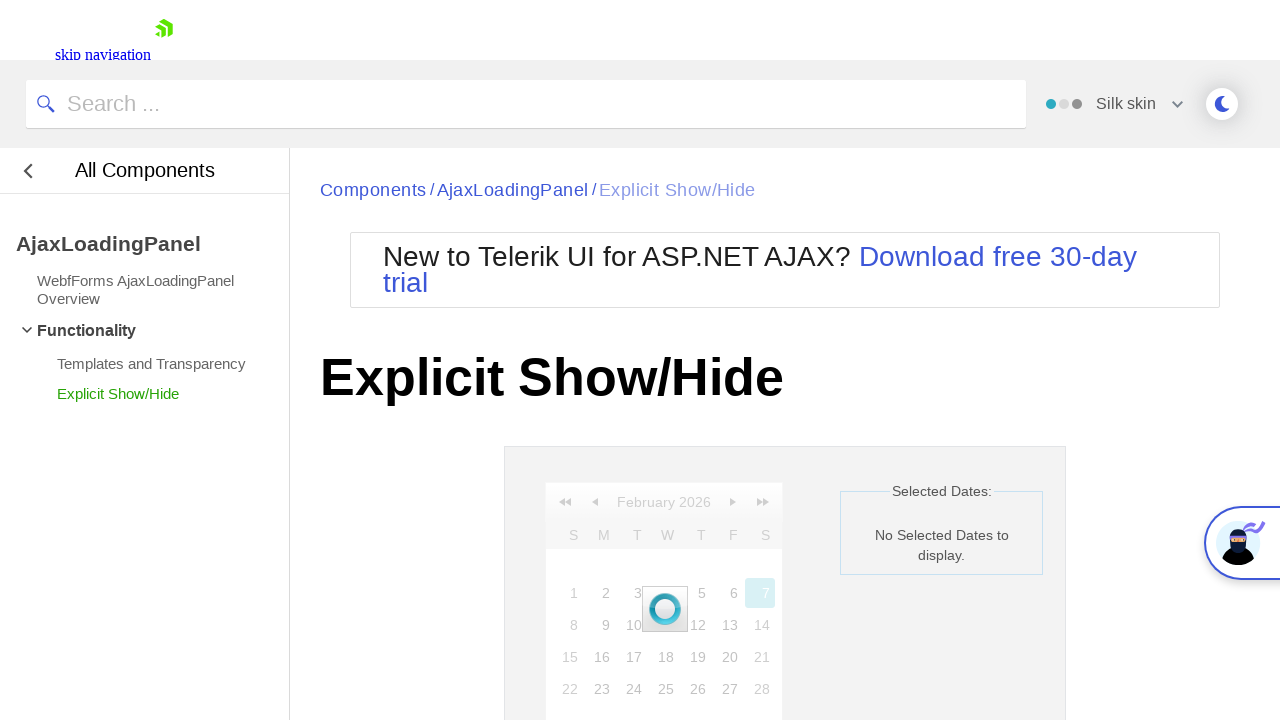

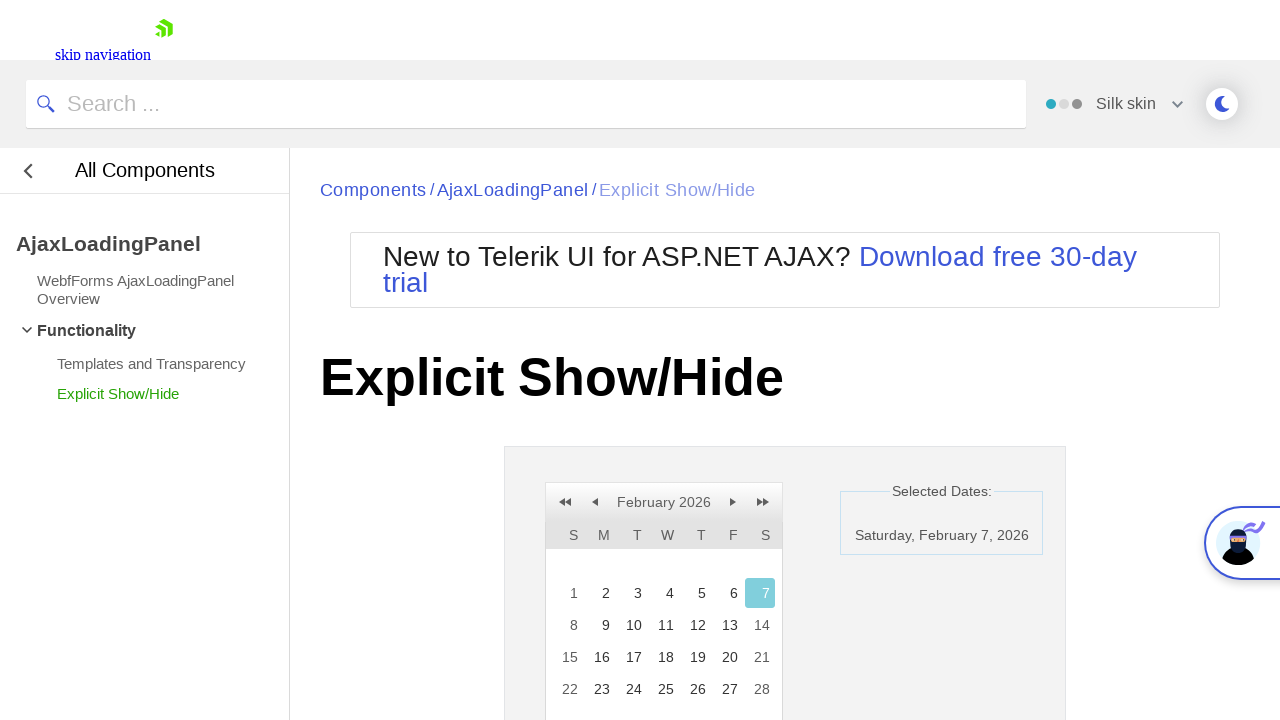